Tests JavaScript alert handling by navigating to the alerts page, triggering an alert, and dismissing it

Starting URL: https://the-internet.herokuapp.com/

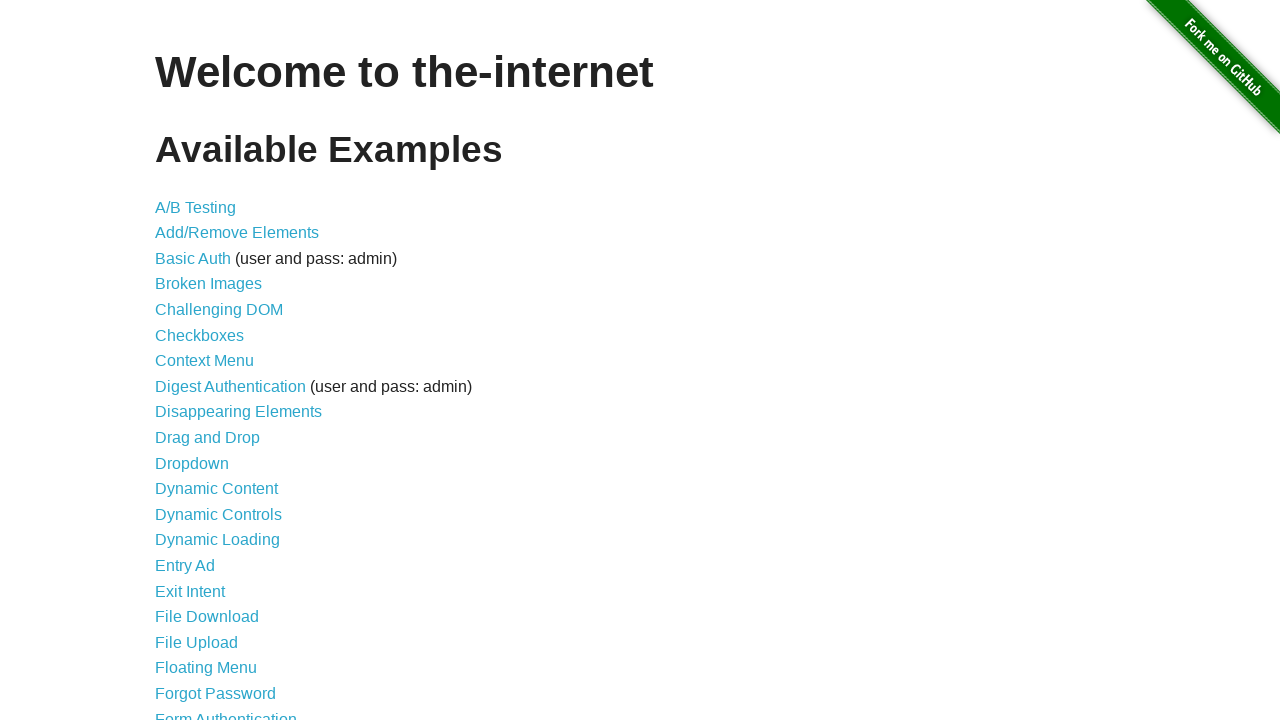

Clicked on JavaScript Alerts link at (214, 361) on a:text('JavaScript Alerts')
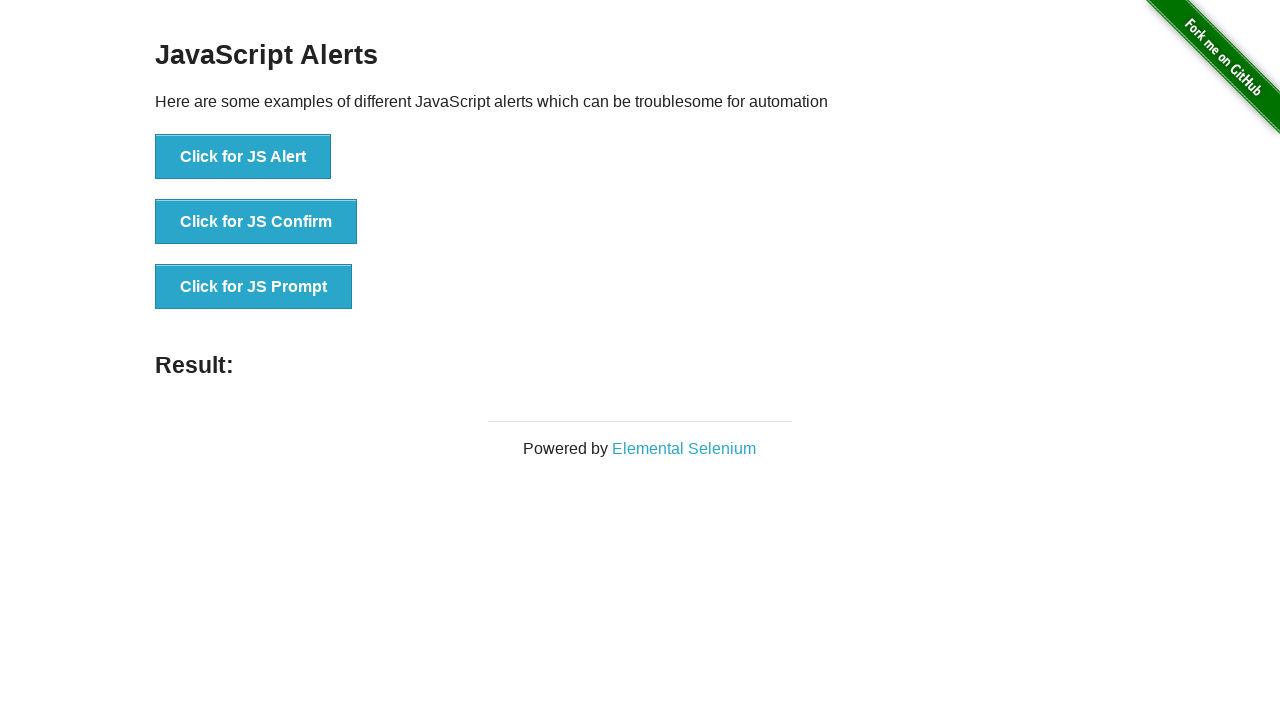

Set up dialog handler to dismiss alerts
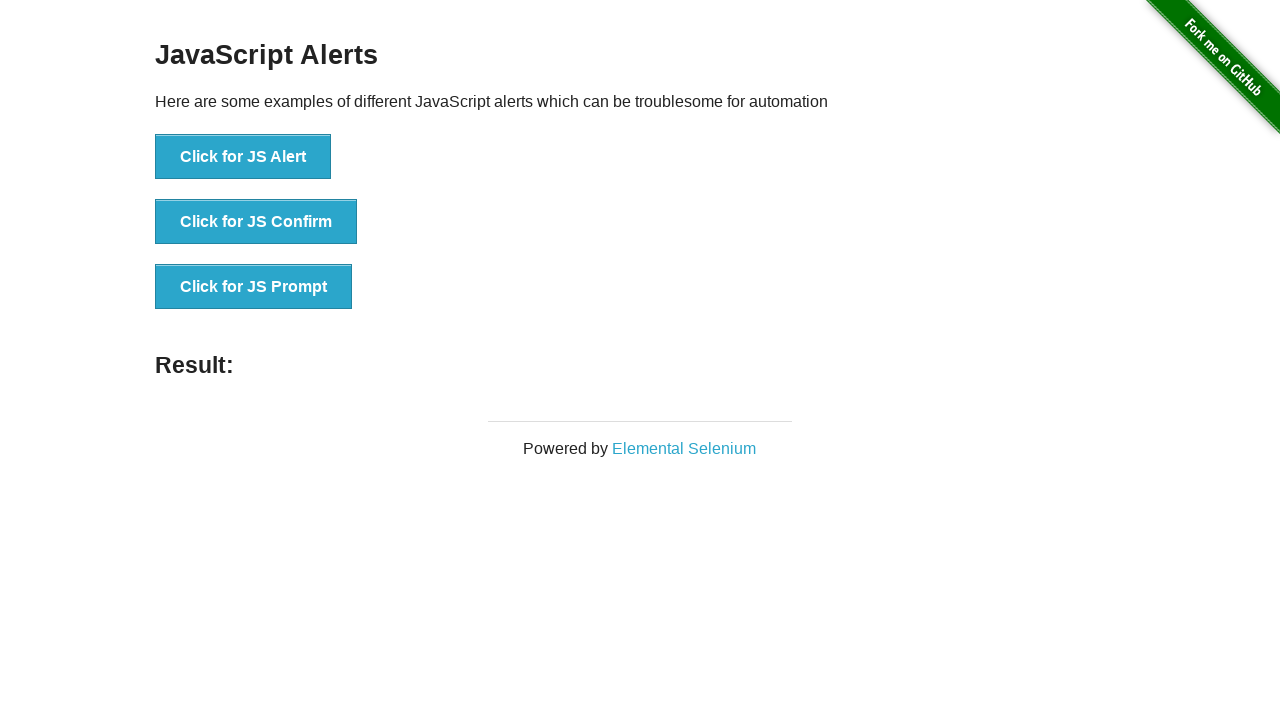

Clicked JS Alert button to trigger the alert at (243, 157) on button[onclick='jsAlert()']
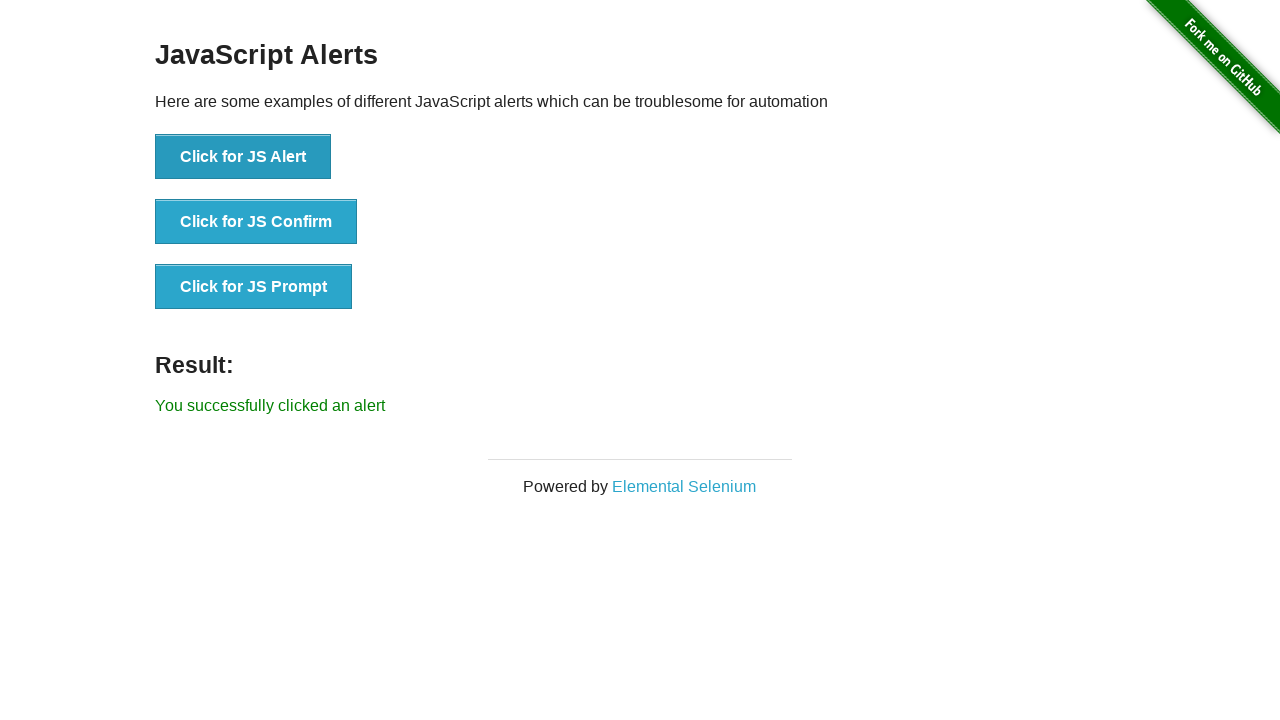

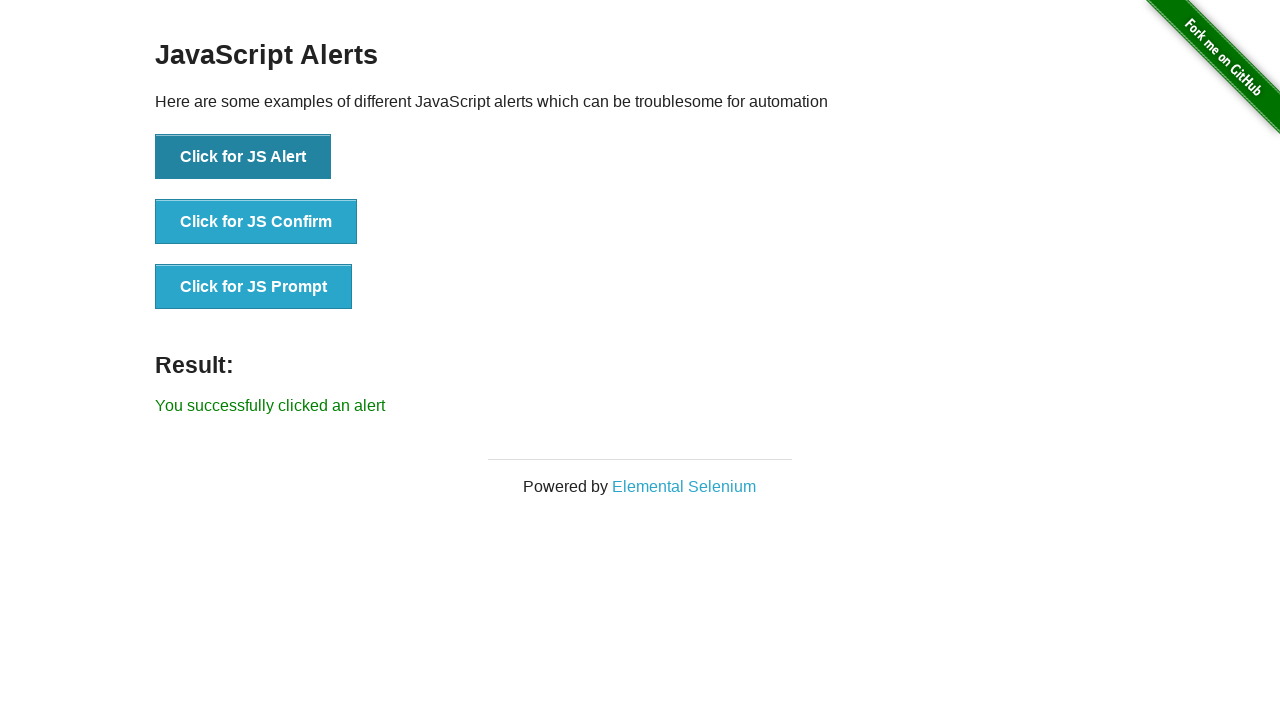